Tests the Click Me button on DemoQA buttons page by clicking it and verifying the dynamic click message appears

Starting URL: https://demoqa.com/elements

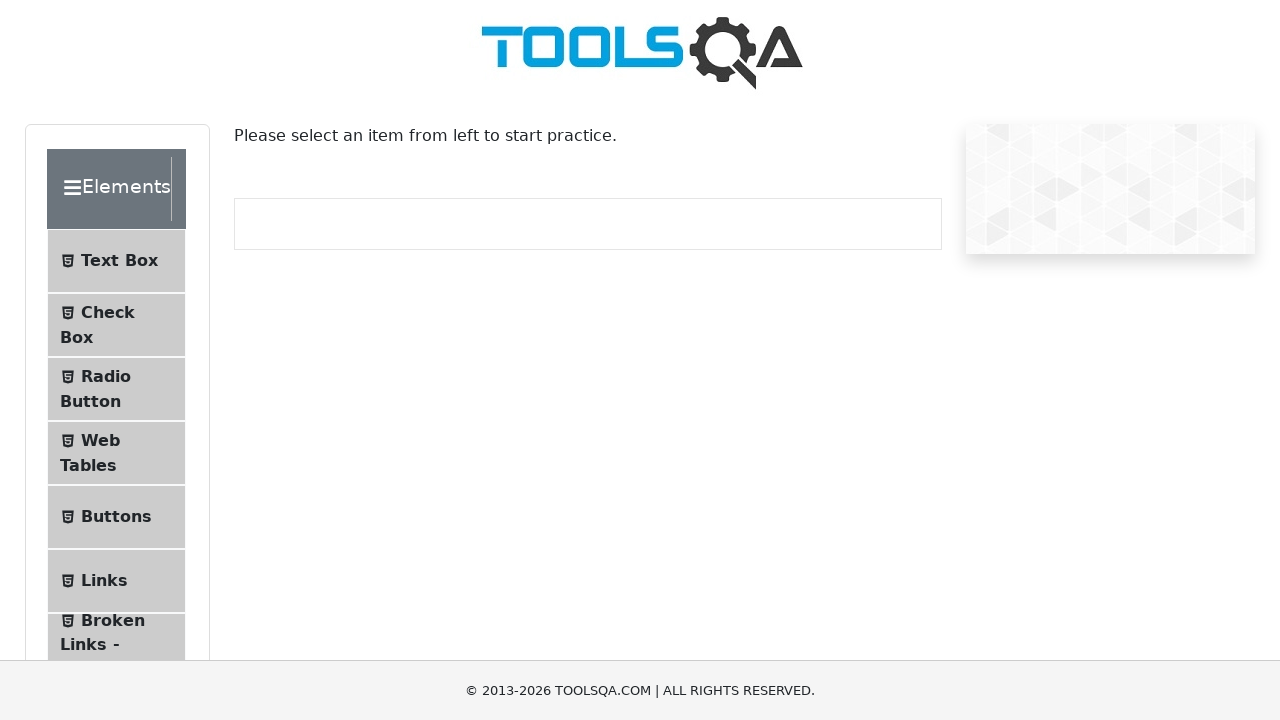

Clicked Buttons menu item in sidebar at (116, 517) on li:has-text('Buttons')
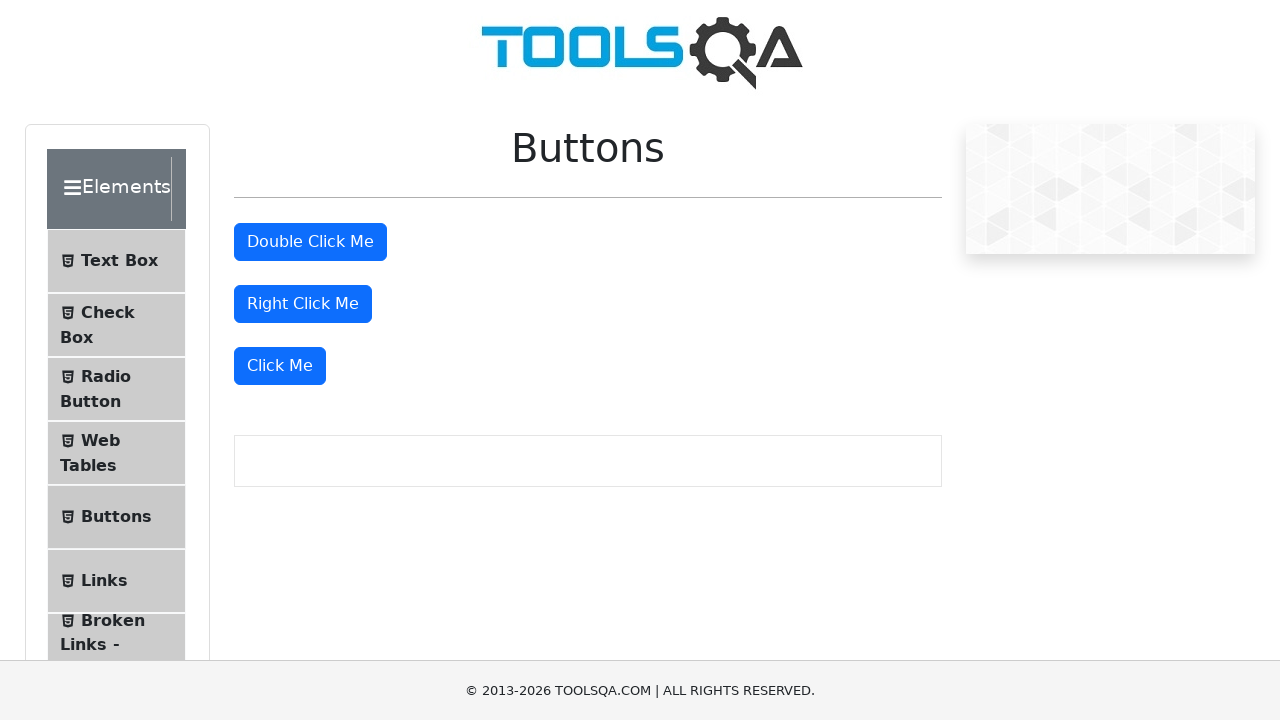

Navigated to DemoQA Buttons page
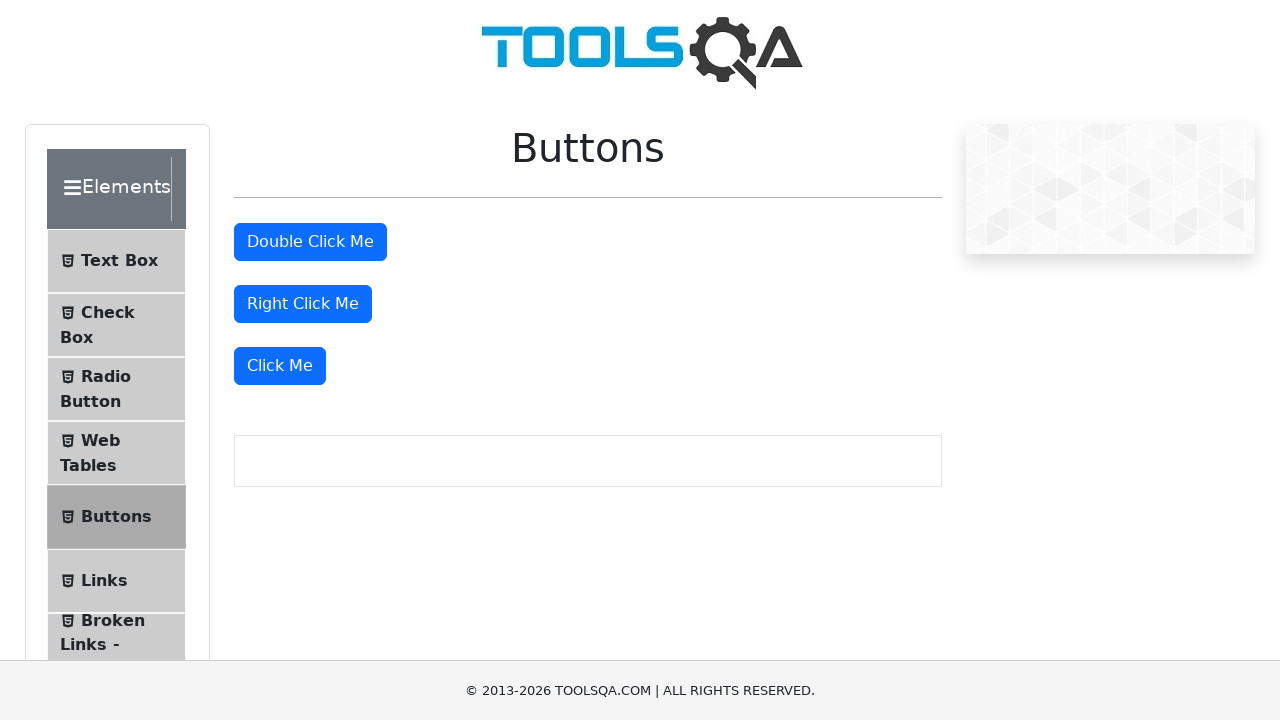

Clicked the 'Click Me' button at (280, 366) on internal:role=button[name="Click Me"s]
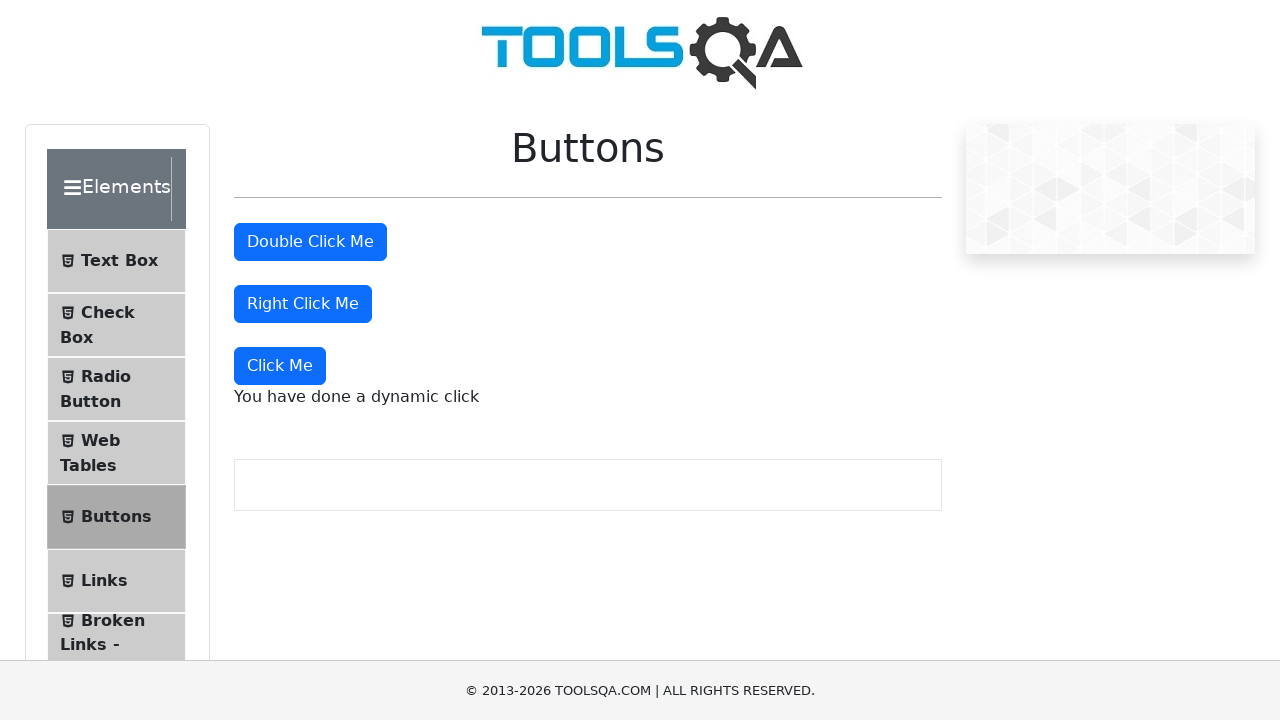

Verified dynamic click message appeared: 'You have done a dynamic click'
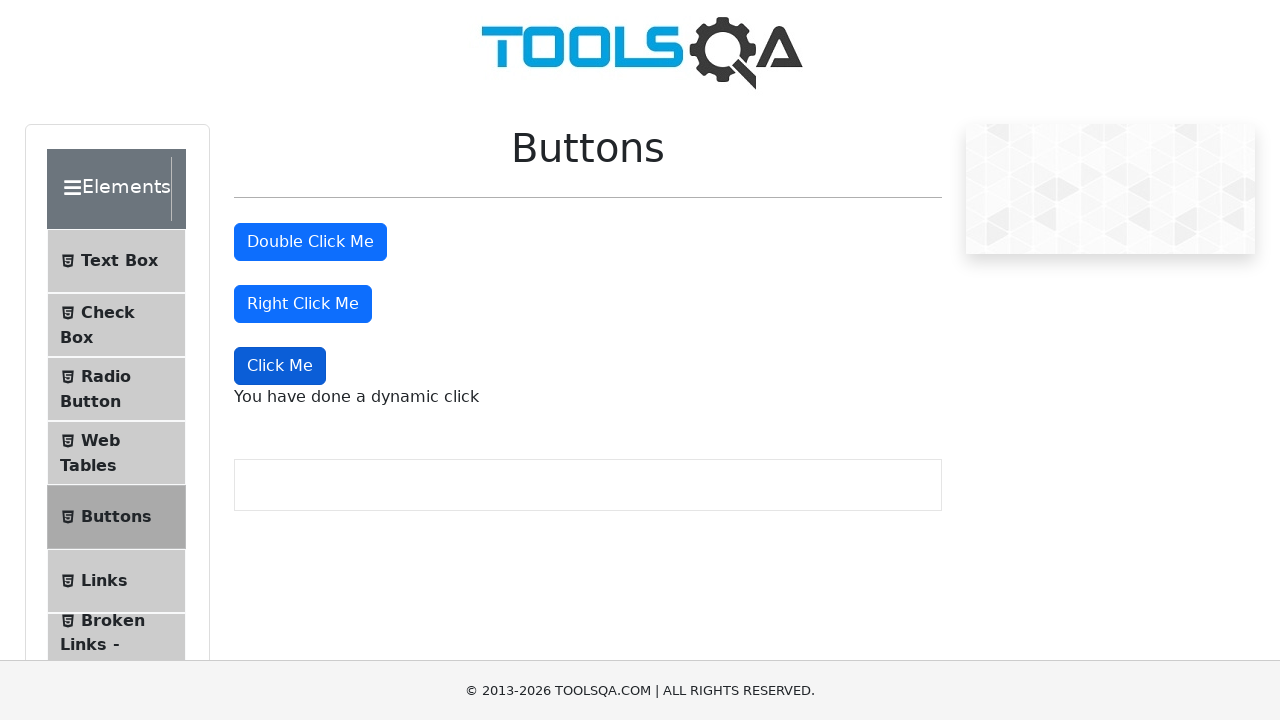

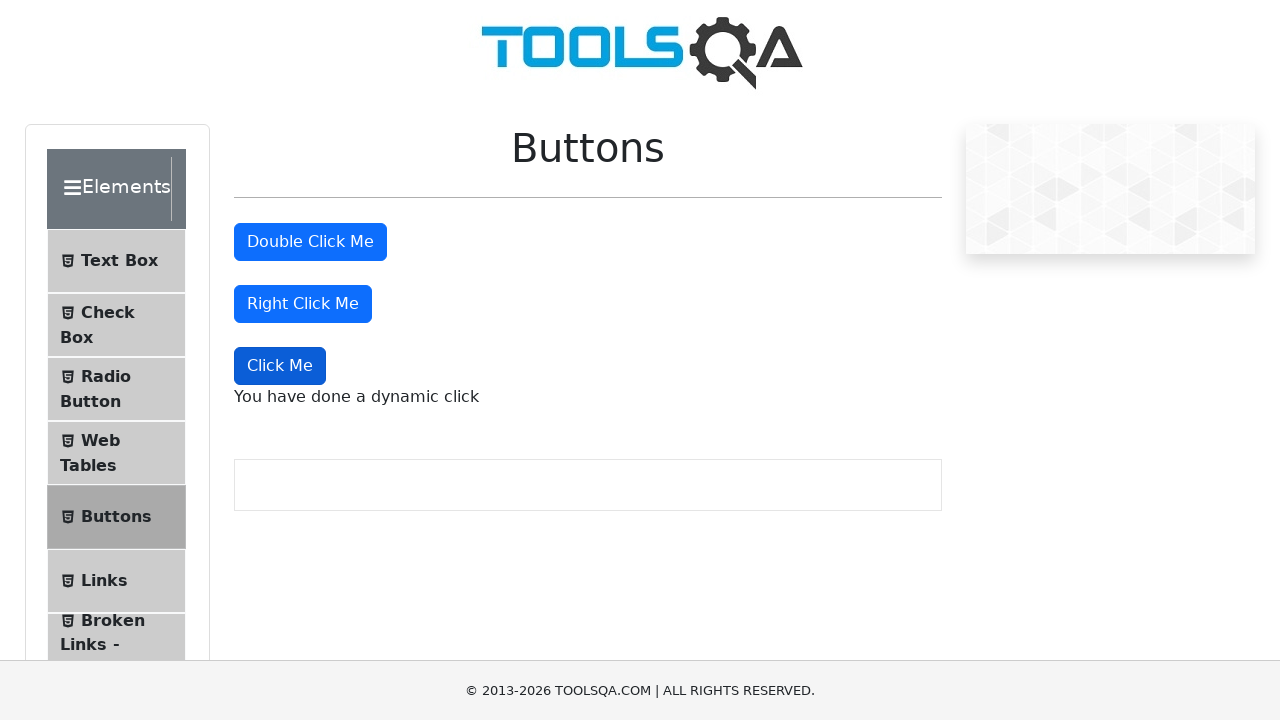